Tests that when login fails with empty credentials, error icons appear on input fields, and clicking the close button on the error message removes these icons

Starting URL: https://www.saucedemo.com/

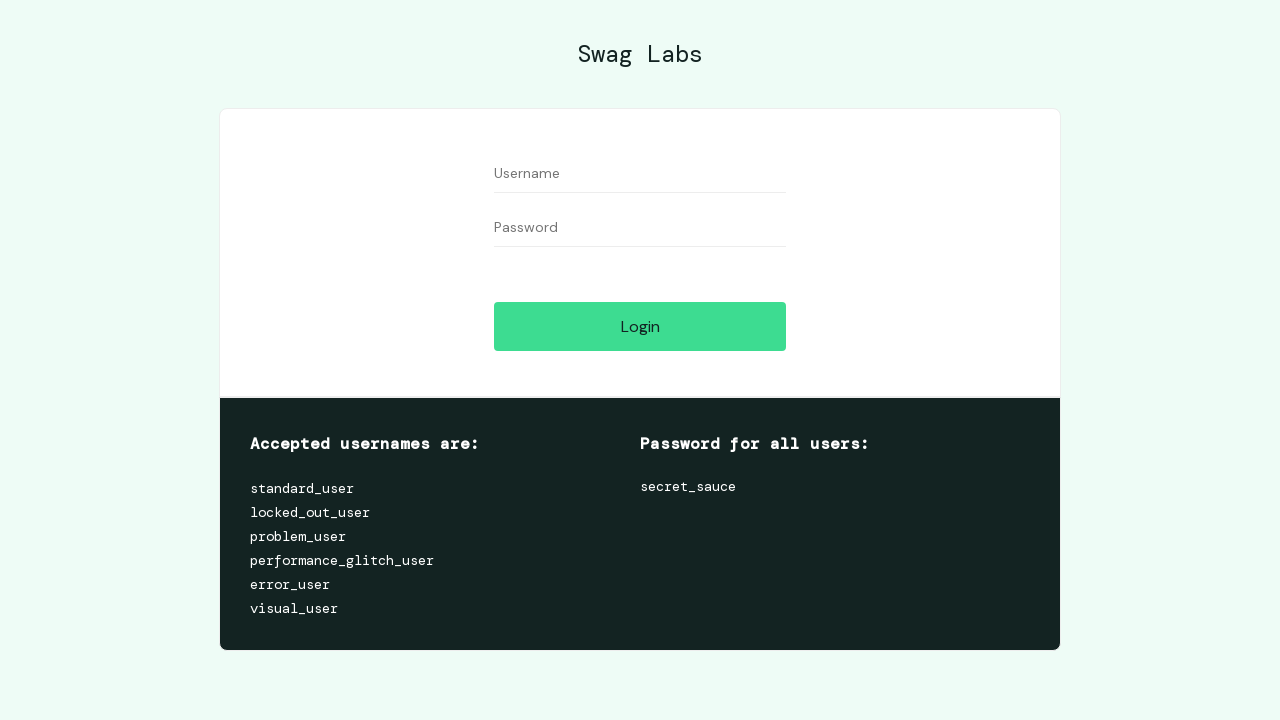

Left username field empty on #user-name
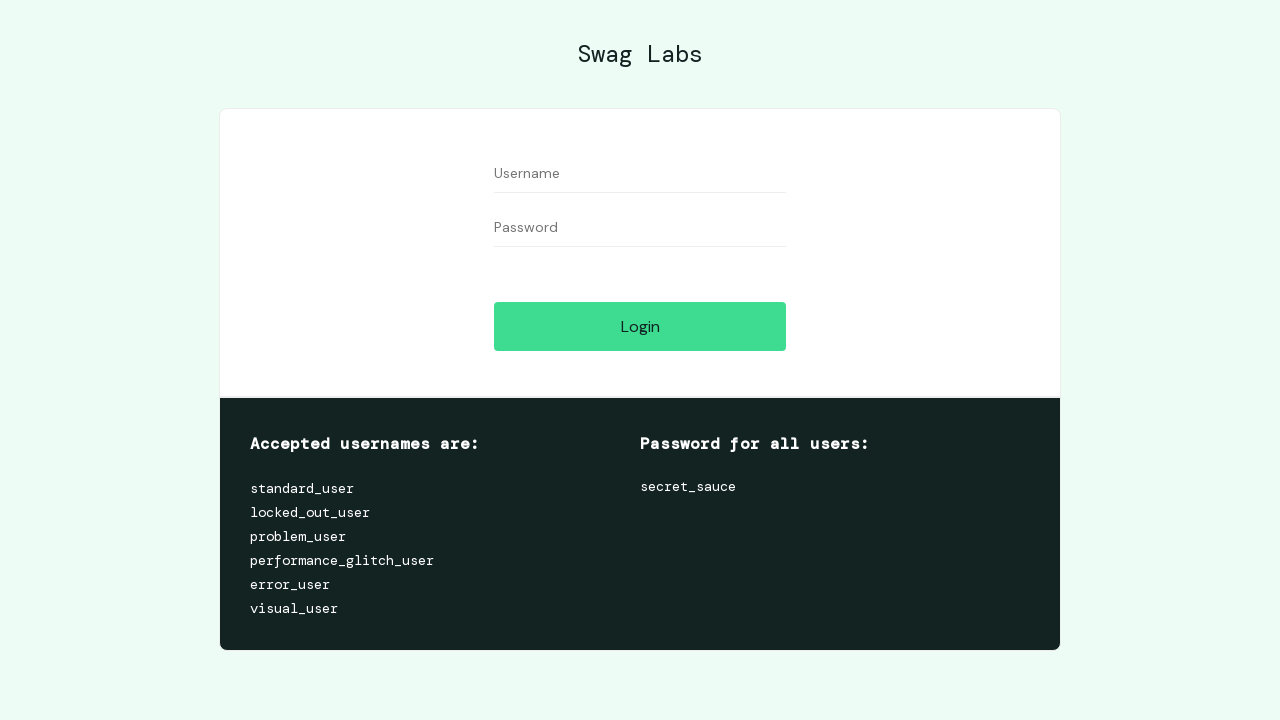

Left password field empty on #password
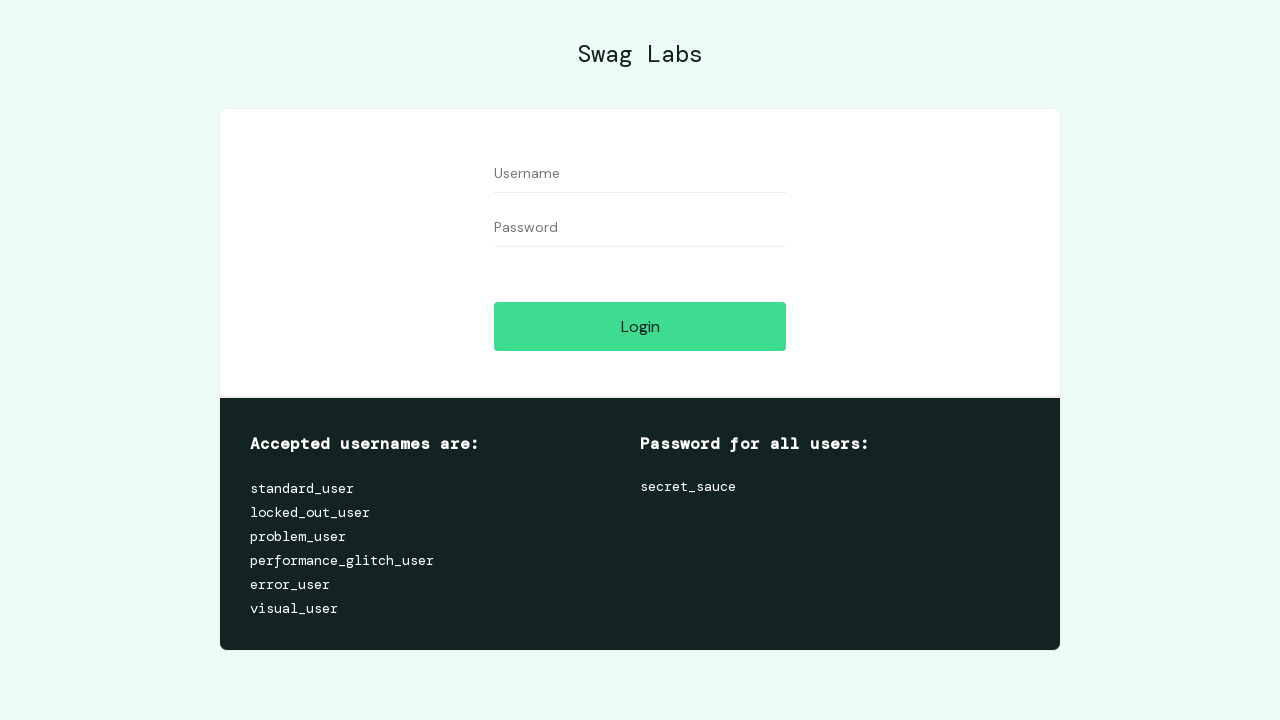

Clicked login button with empty credentials at (640, 326) on #login-button
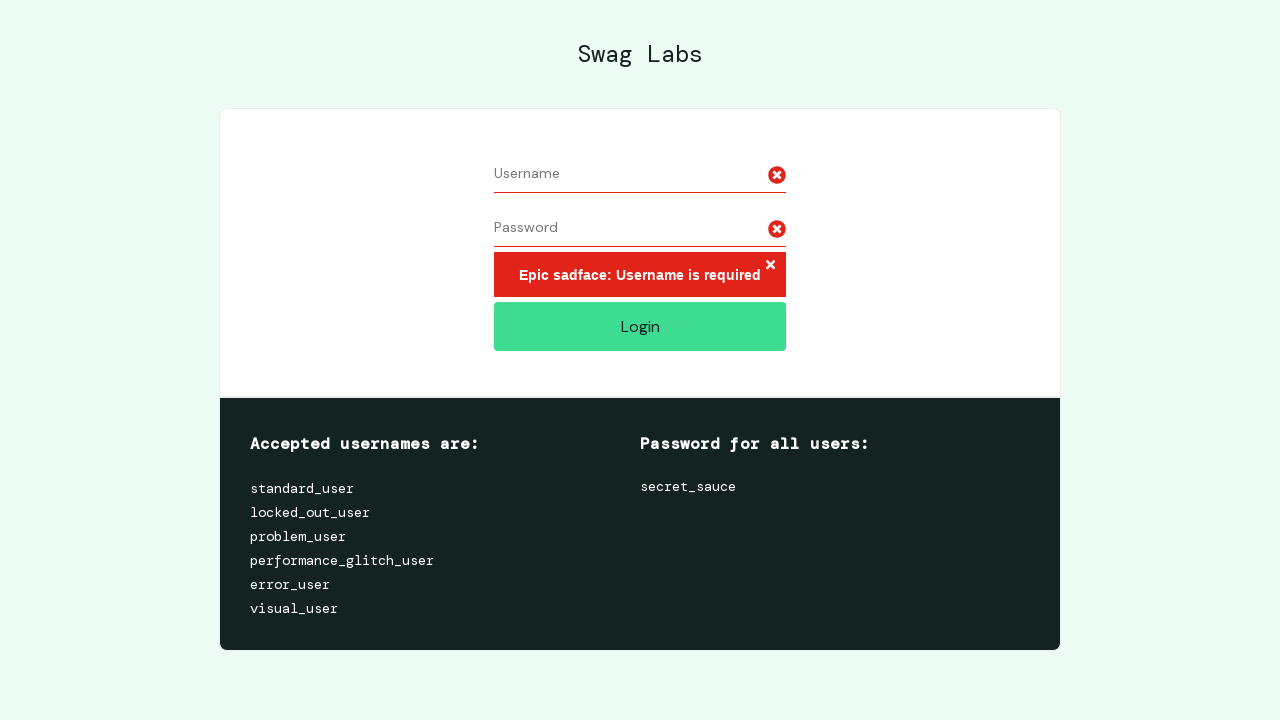

Error message with close button appeared on page
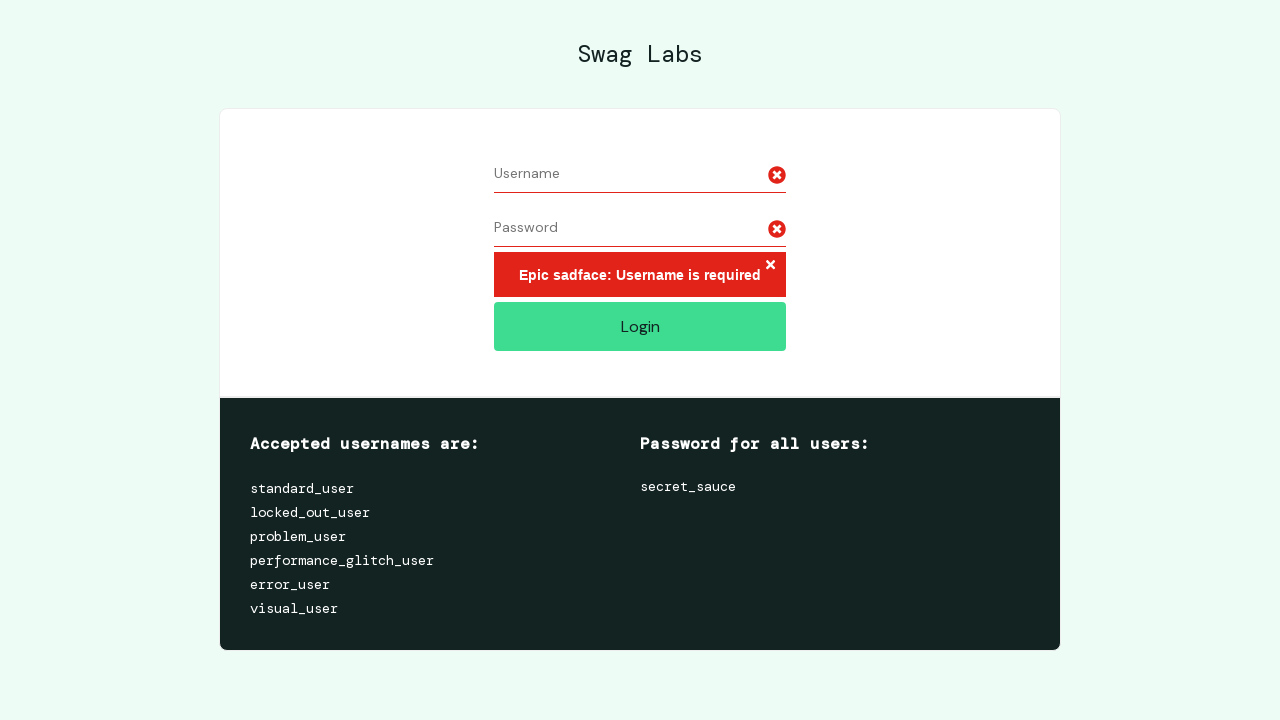

Clicked error close button to dismiss error icons at (770, 266) on .error-button
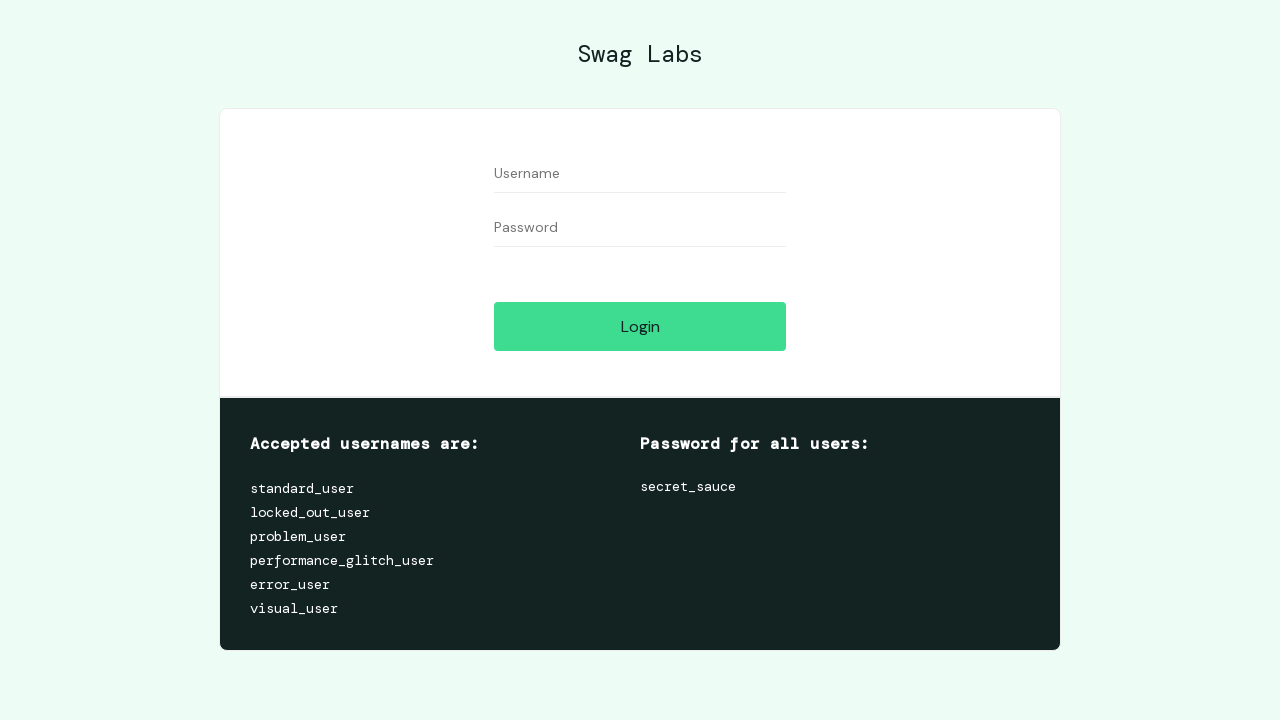

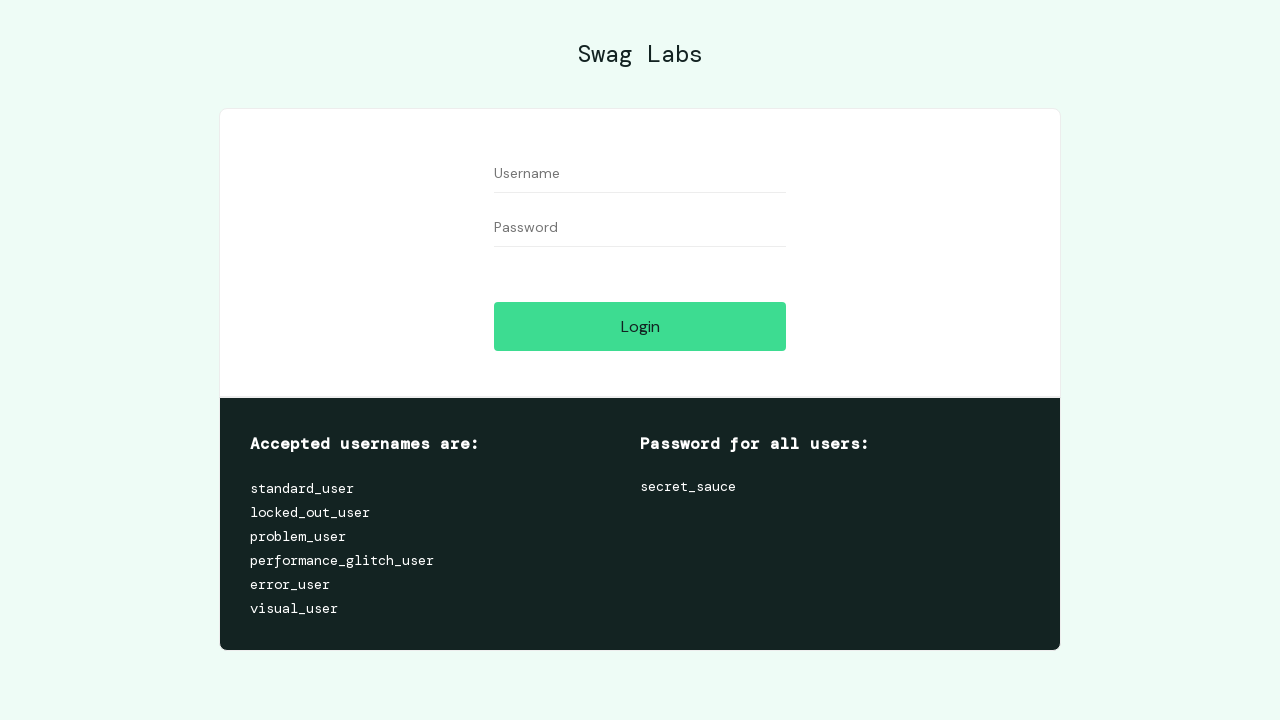